Navigates to Snapfish website to load the page

Starting URL: http://www.snapfish.com

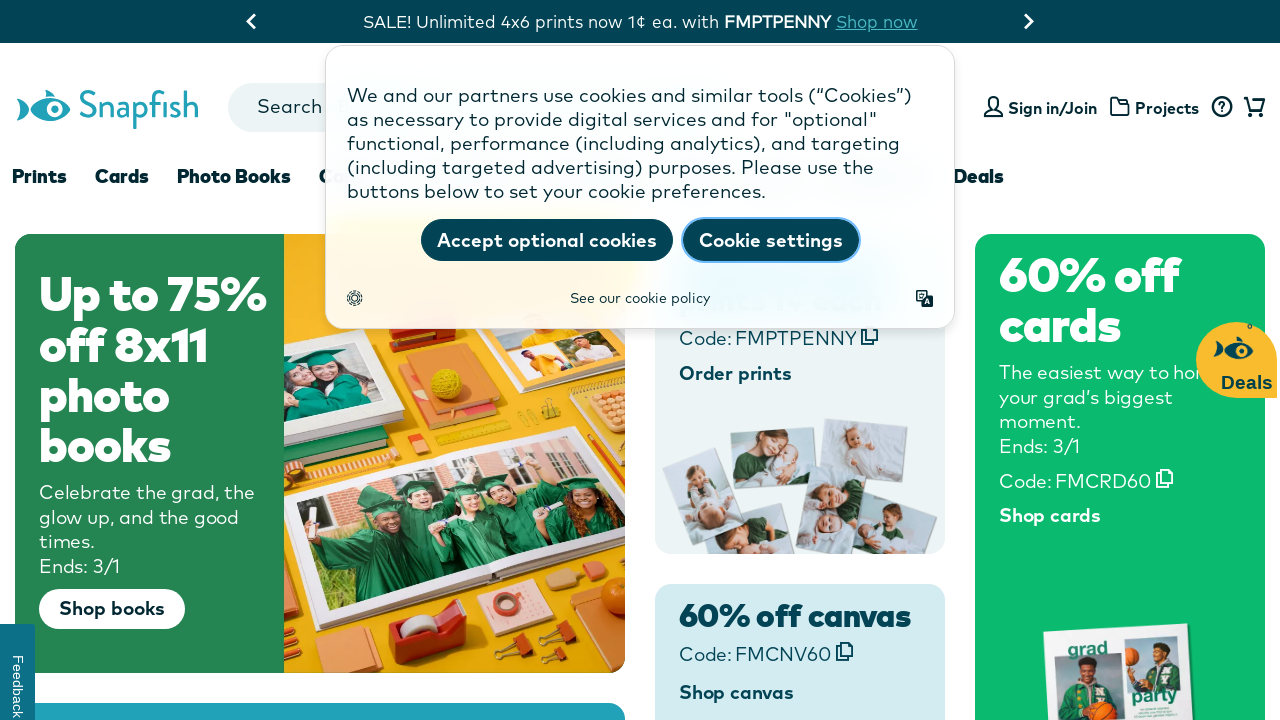

Navigated to Snapfish website and waited for page to fully load
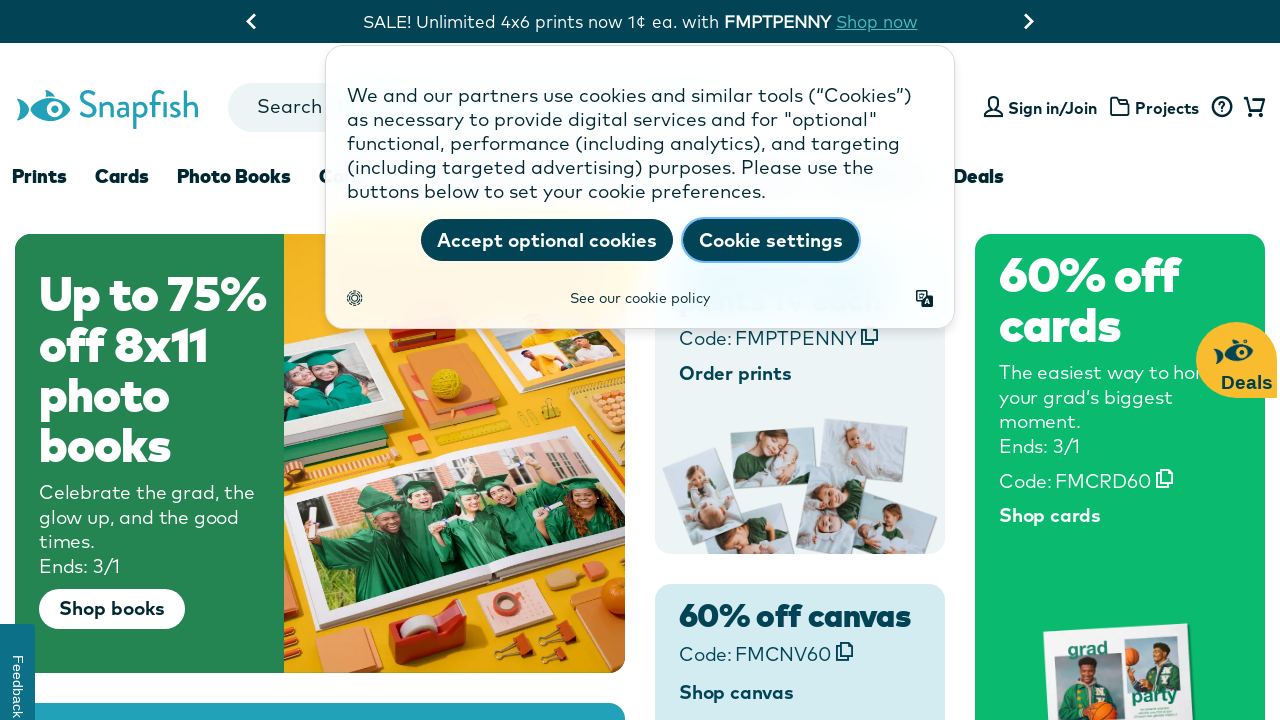

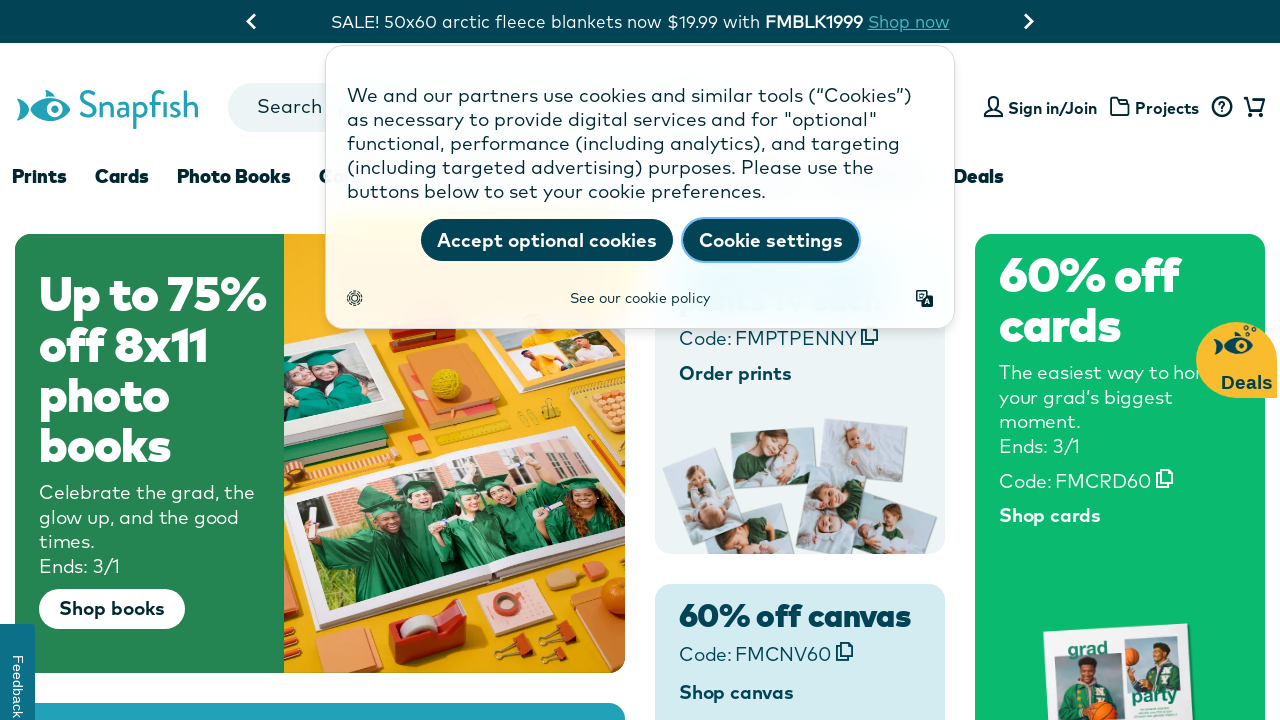